Tests web table handling by locating a specific row (Rice) and verifying its price value in the correct column

Starting URL: https://rahulshettyacademy.com/seleniumPractise/#/offers

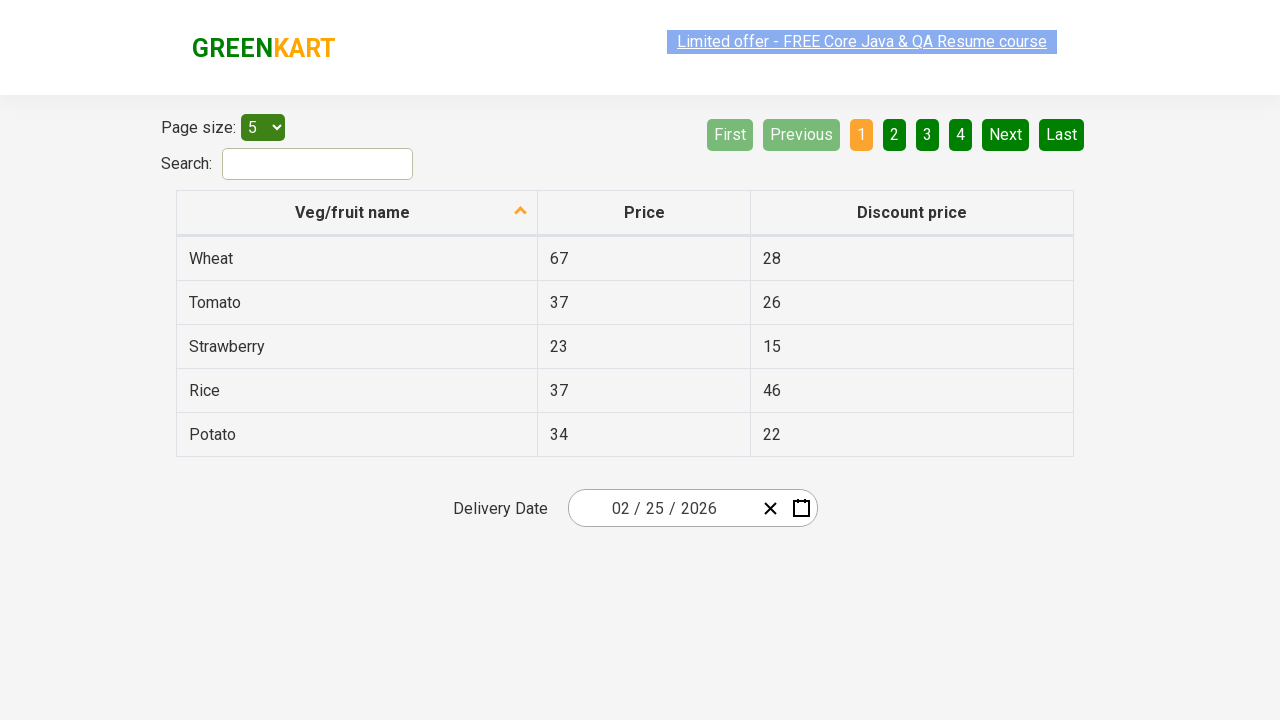

Located the table row containing 'Rice'
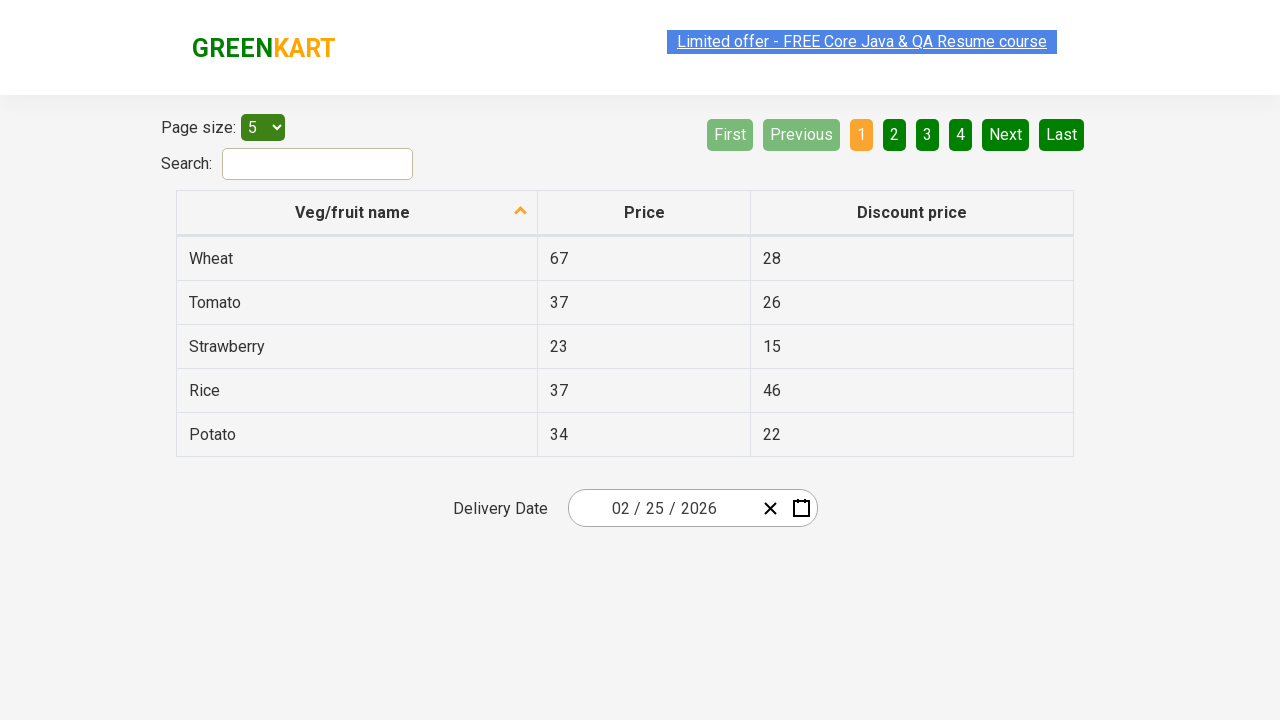

Found 'Price' header at column index 1
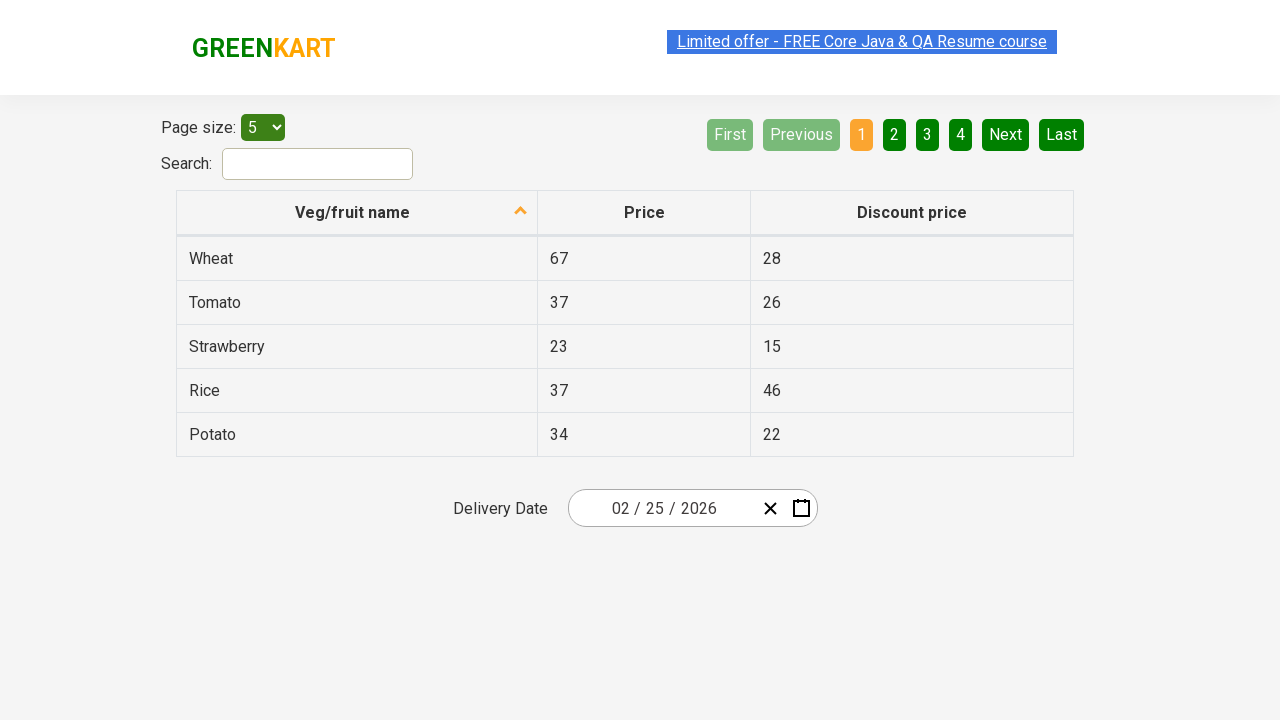

Verified Rice price value is '37' in the correct column
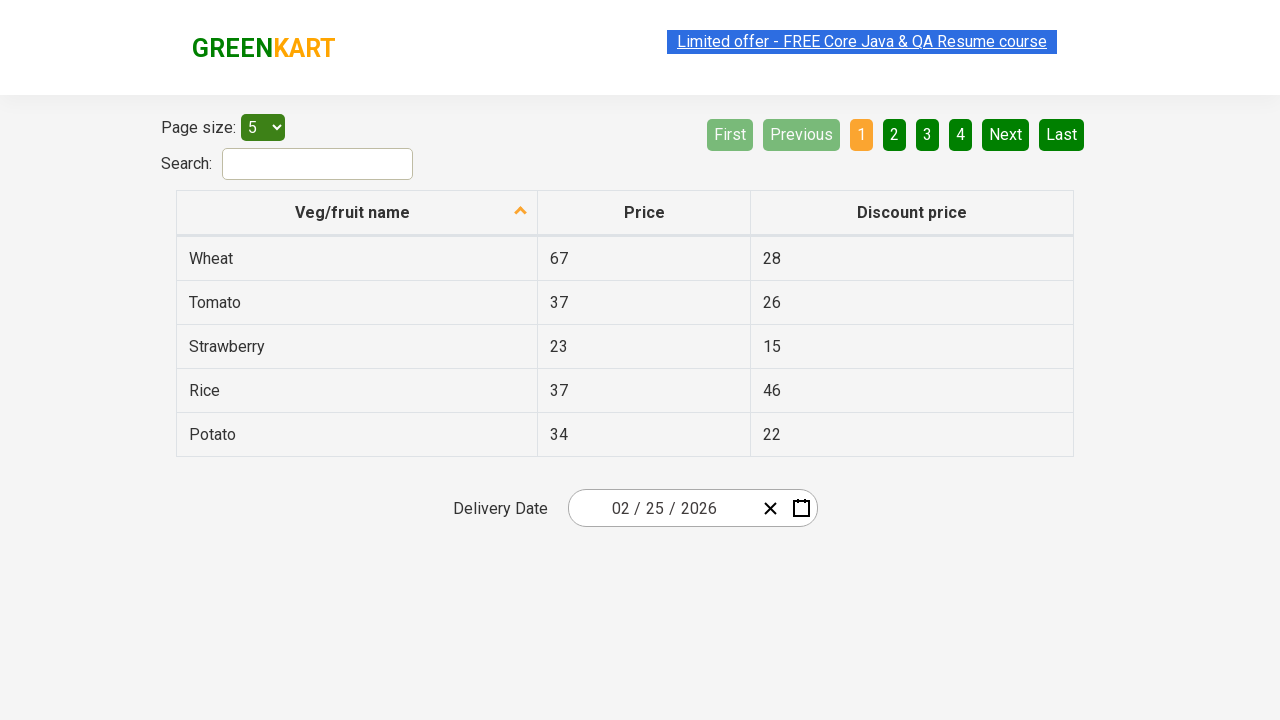

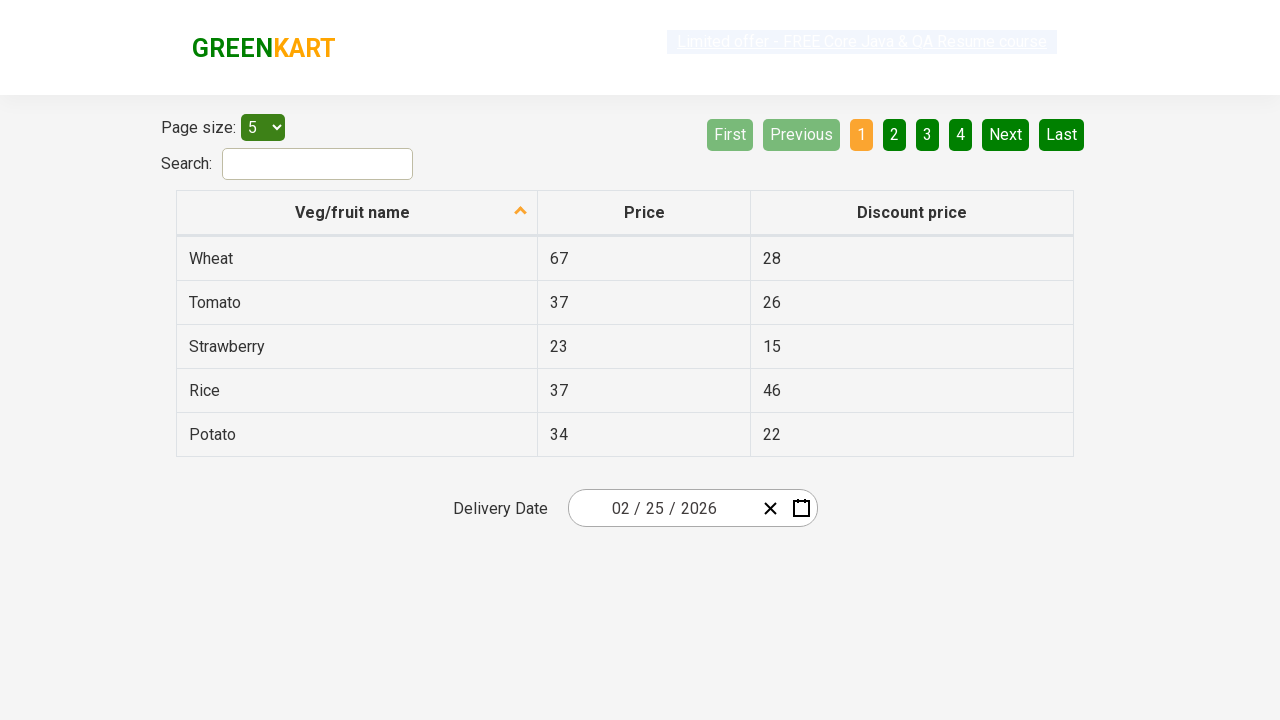